Solves a math problem by extracting two numbers from the page, calculating their sum, and selecting the result from a dropdown menu

Starting URL: https://suninjuly.github.io/selects1.html

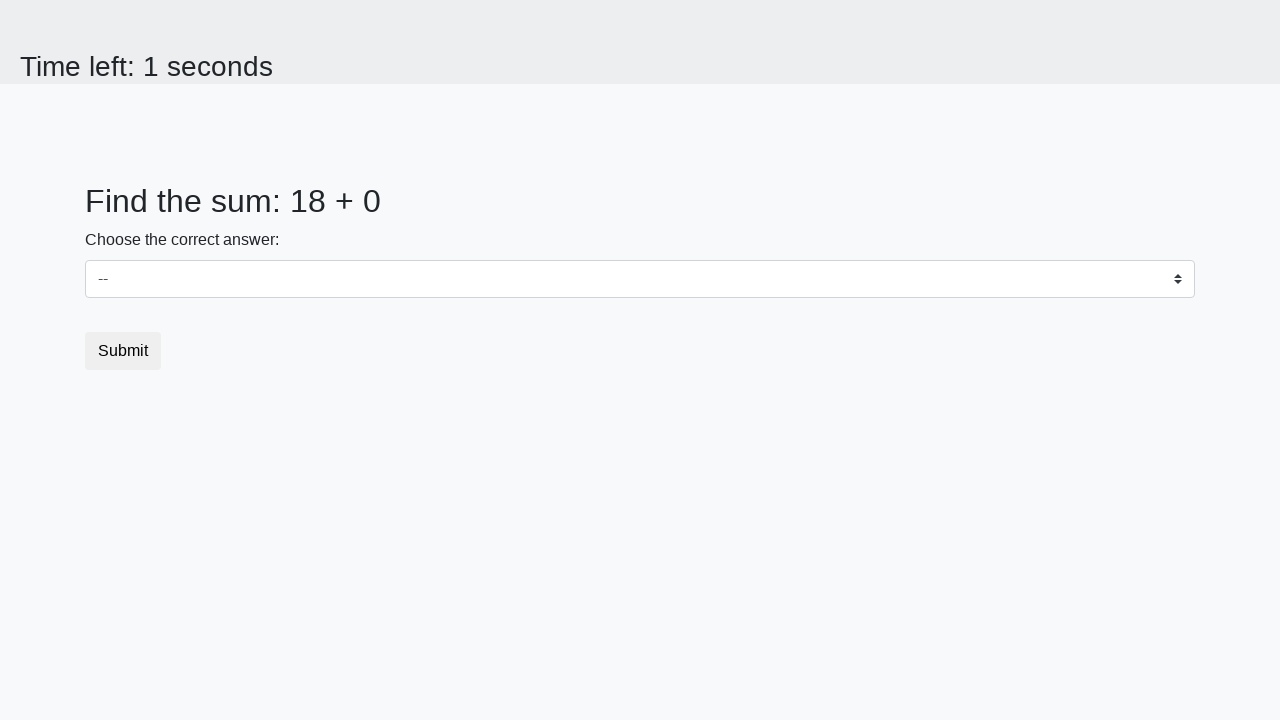

Extracted first number from #num1
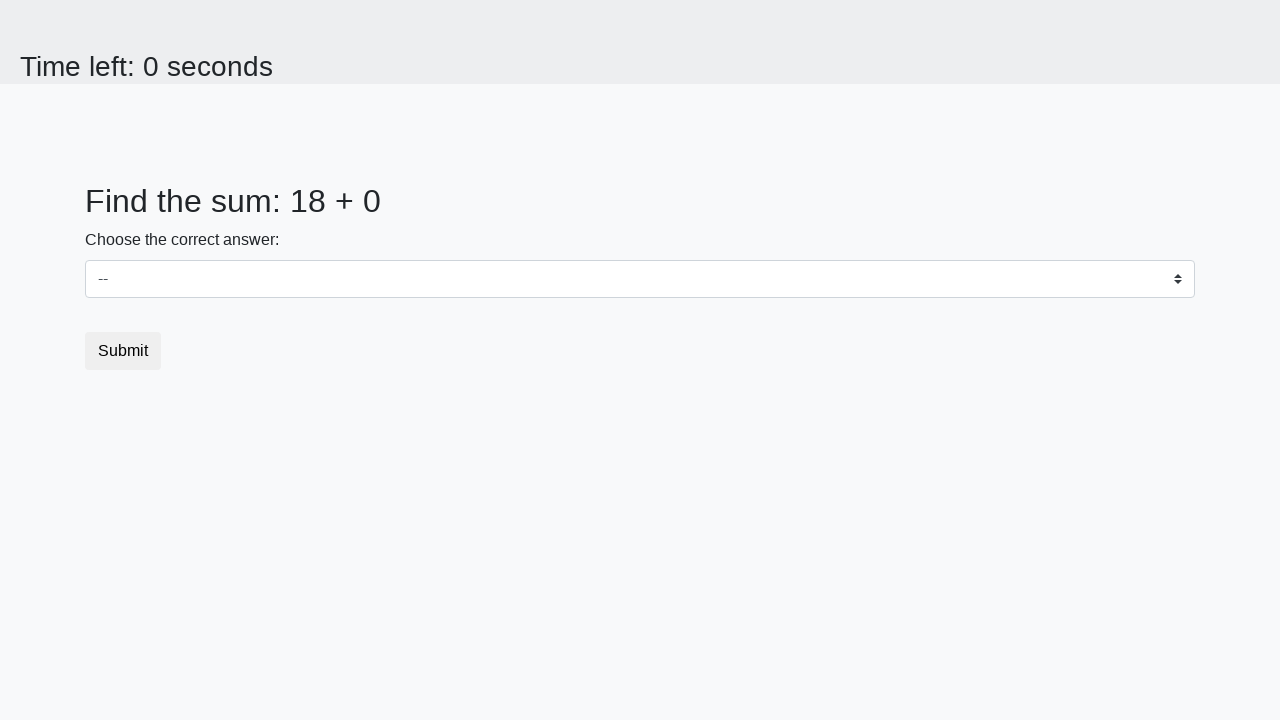

Extracted second number from #num2
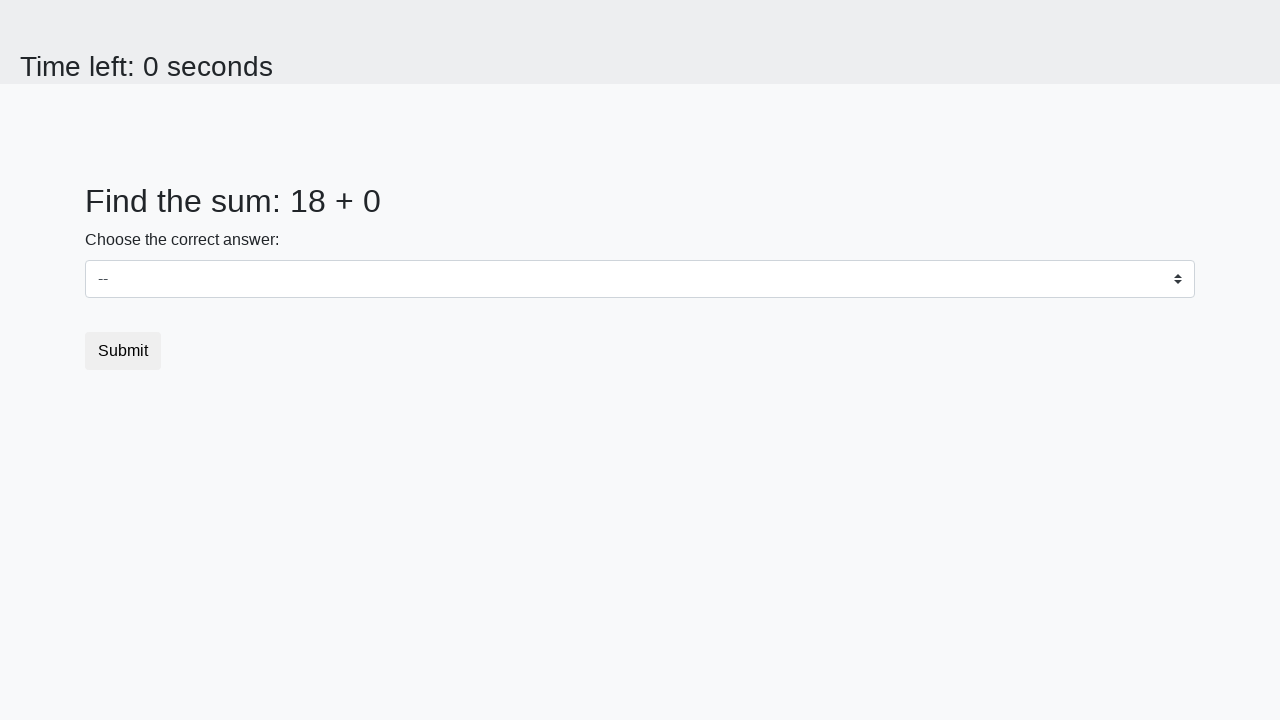

Calculated sum: 18 + 0 = 18
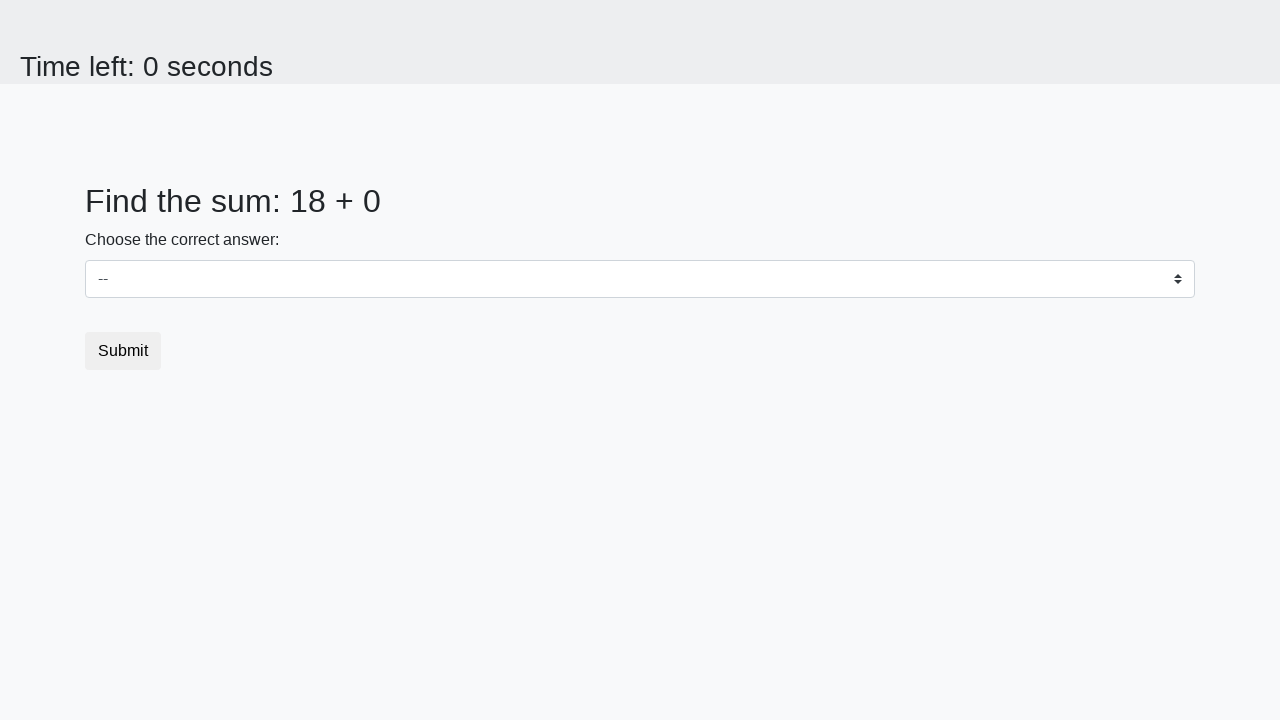

Selected sum value 18 from dropdown on select
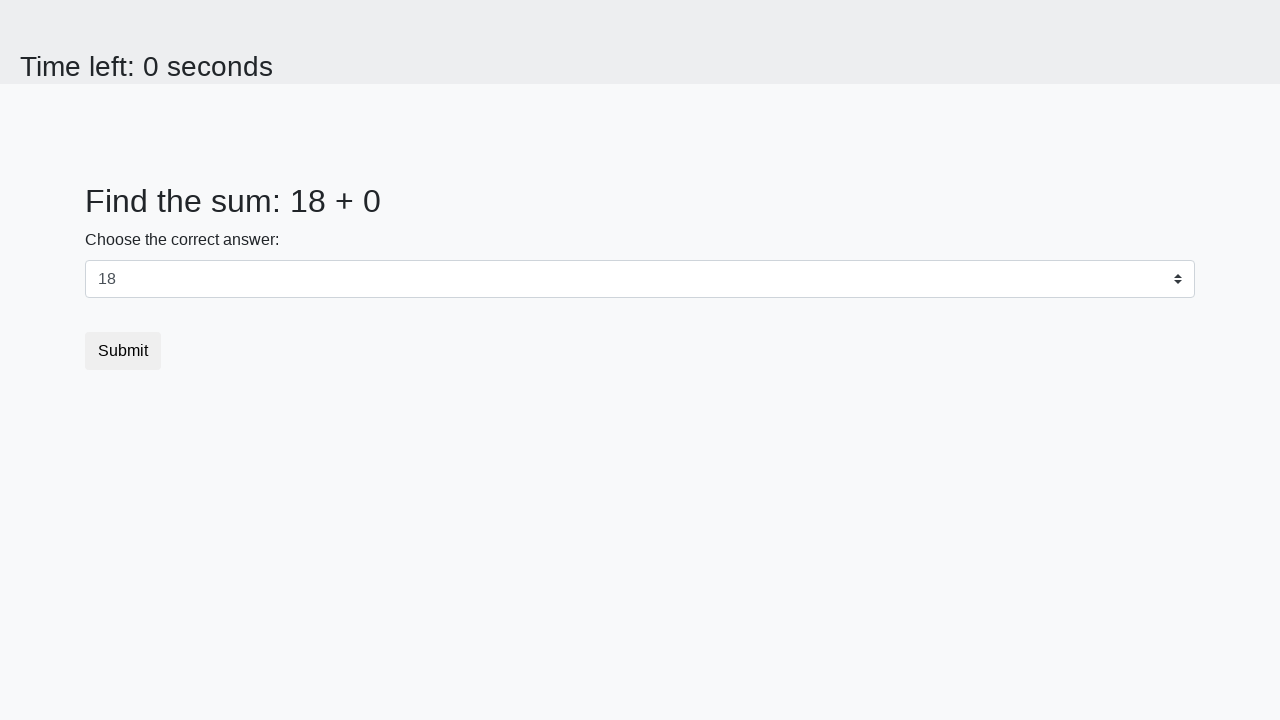

Clicked submit button at (123, 351) on .btn.btn-default
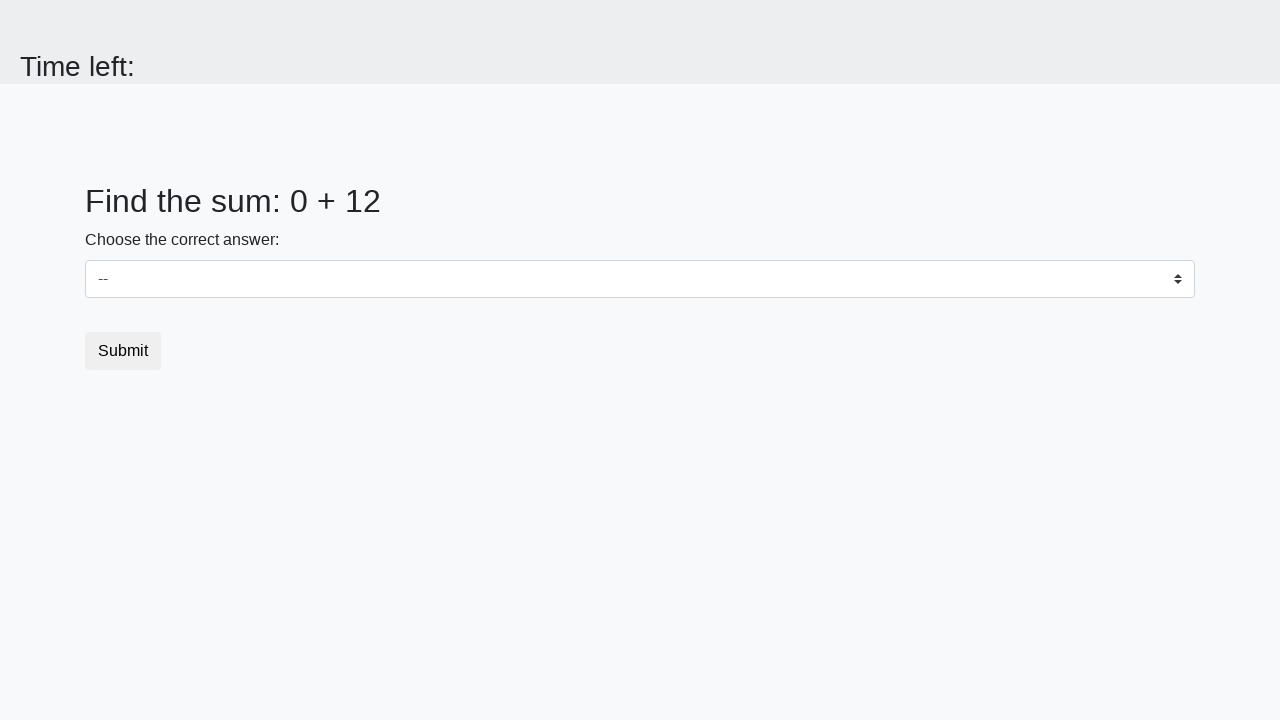

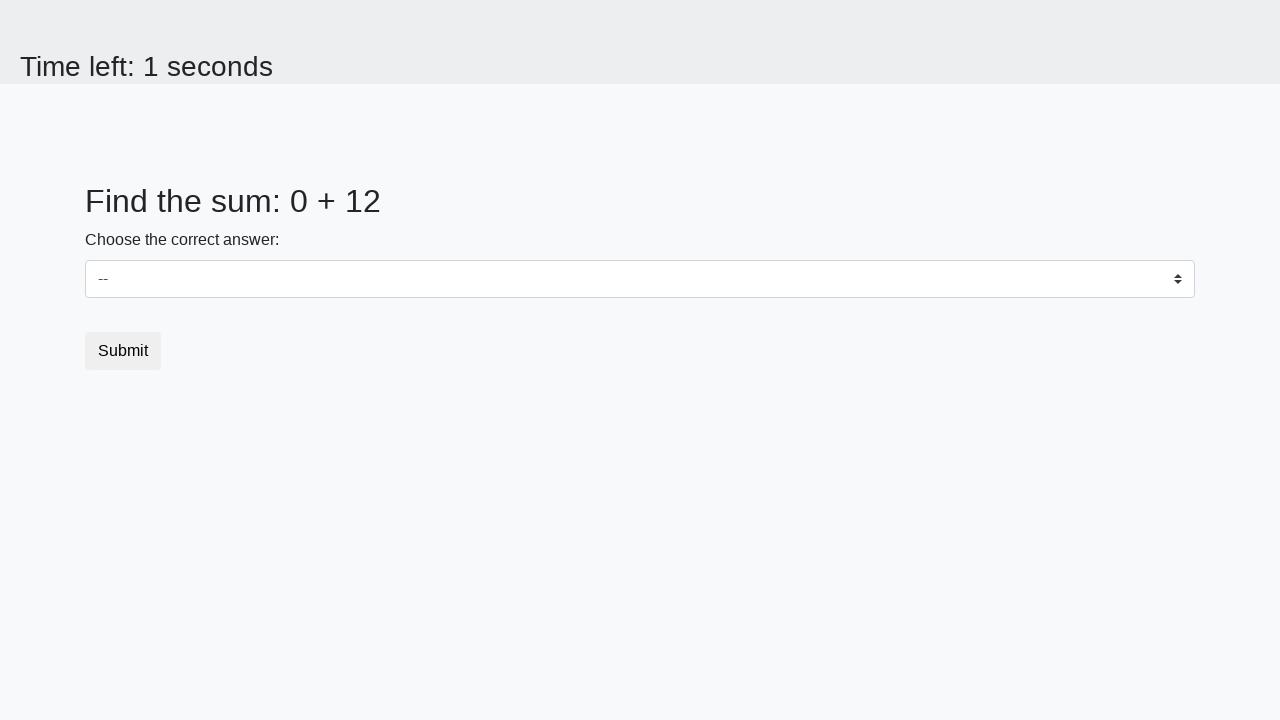